Navigates through the jQuery UI demo pages by clicking on various widget links including Demos, Draggable, Droppable, Resizable, and Sortable sections.

Starting URL: http://www.jqueryui.com

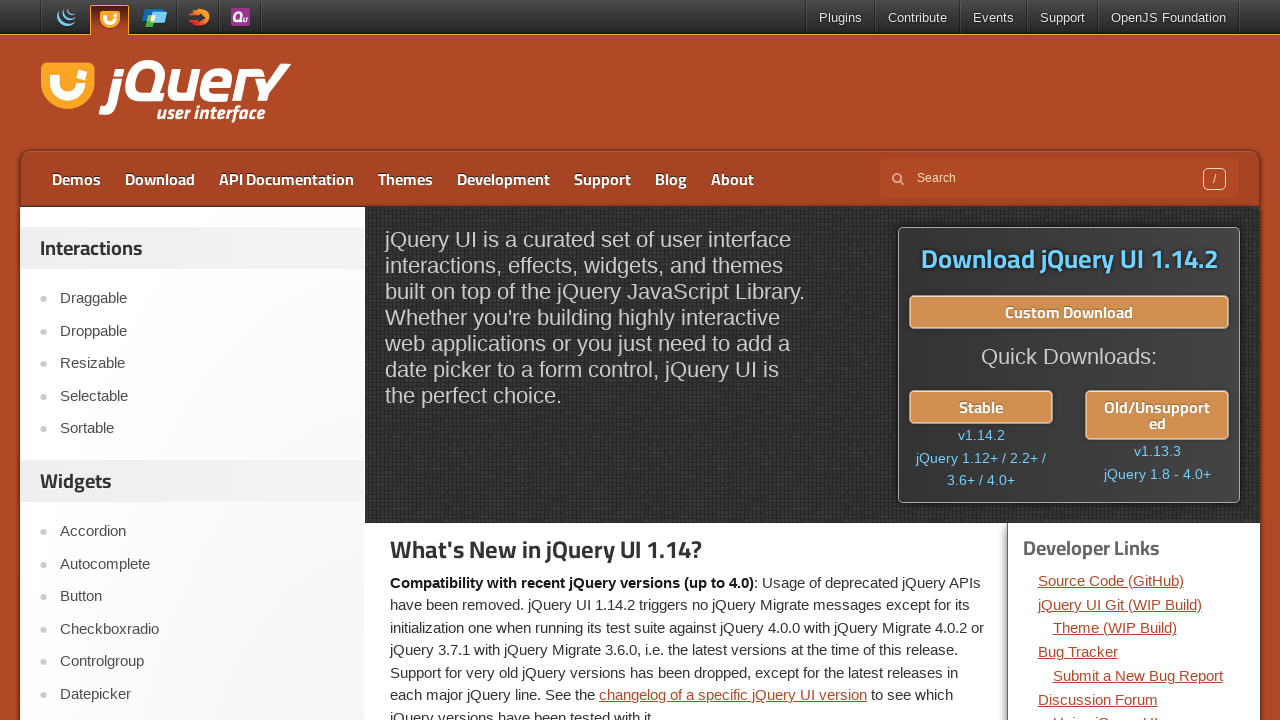

Clicked on Demos link at (76, 179) on text=Demos
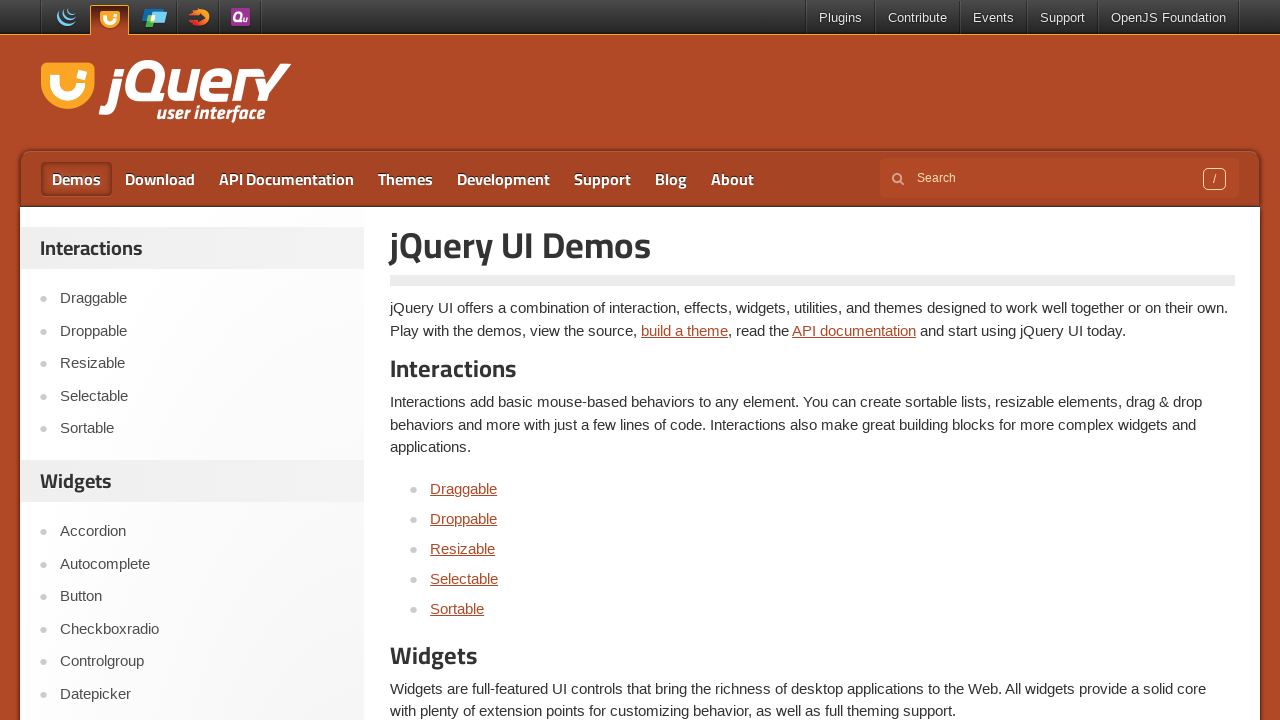

Clicked on Draggable widget link at (464, 488) on a:has-text('Draggable')
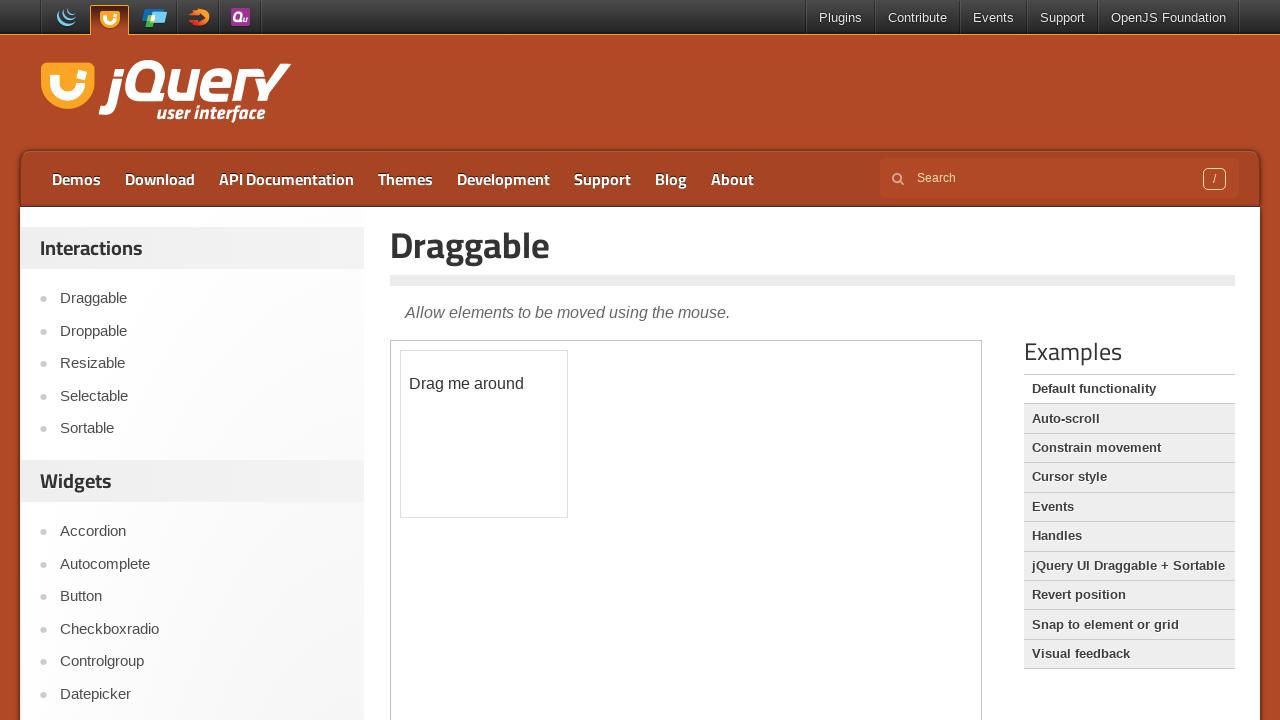

Clicked on Droppable widget link at (202, 331) on text=Droppable
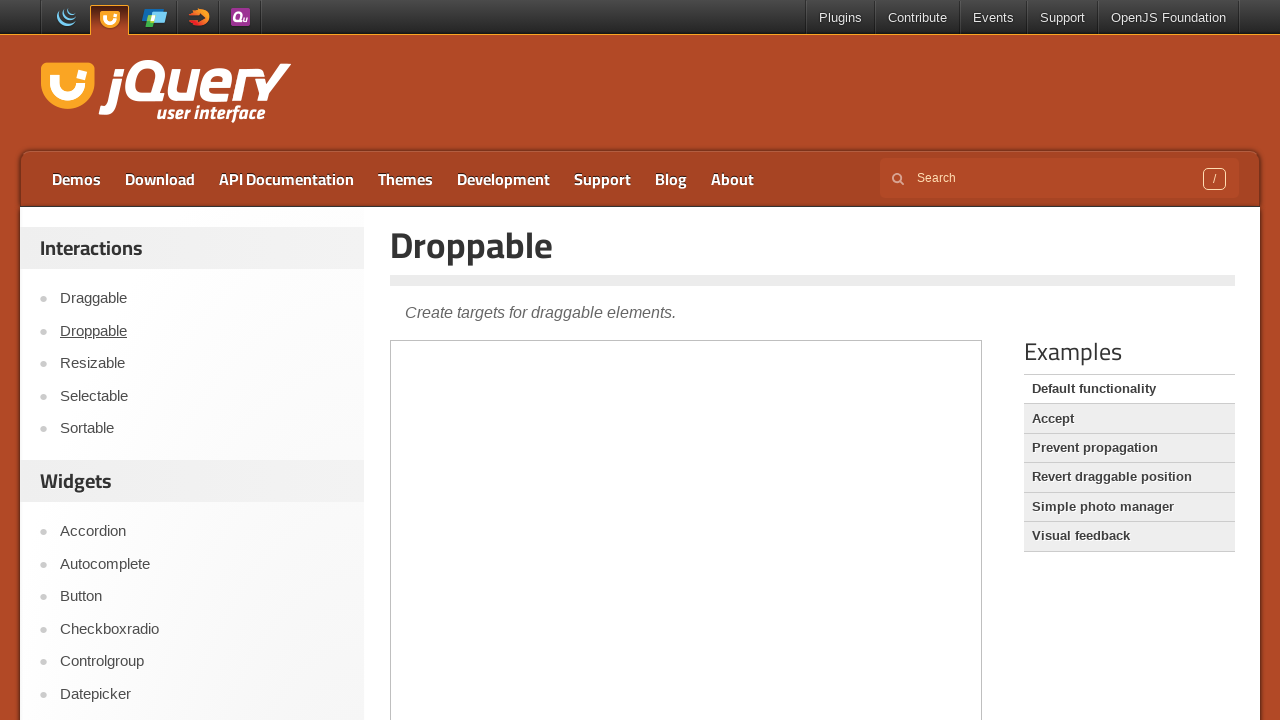

Clicked on Resizable widget link at (202, 364) on a[href='https://jqueryui.com/resizable/']
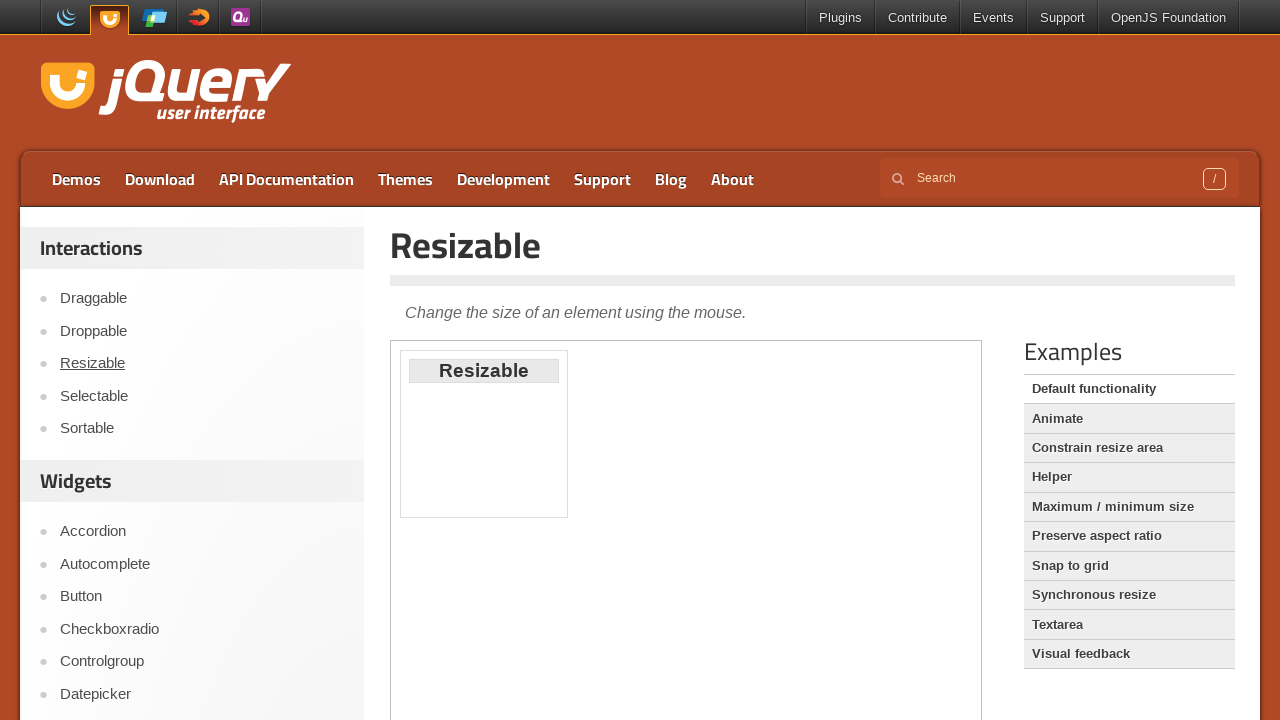

Clicked on Sortable widget link at (202, 429) on a:has-text('Sortable')
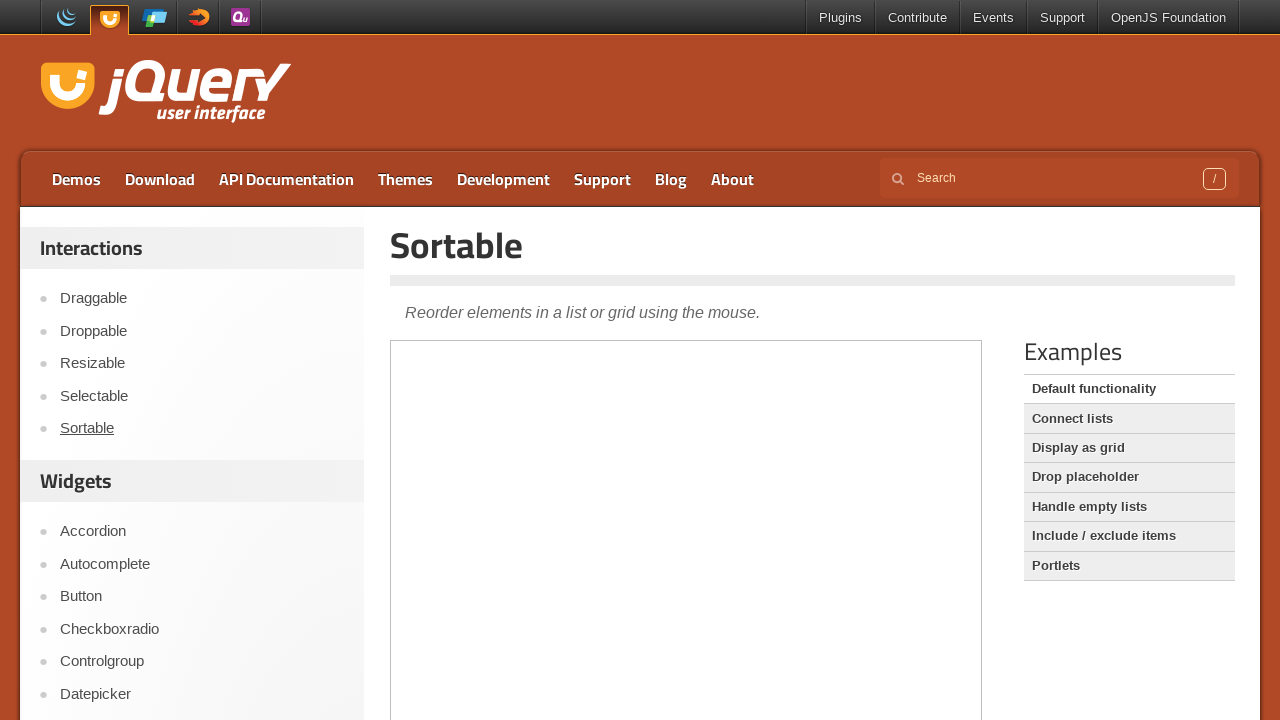

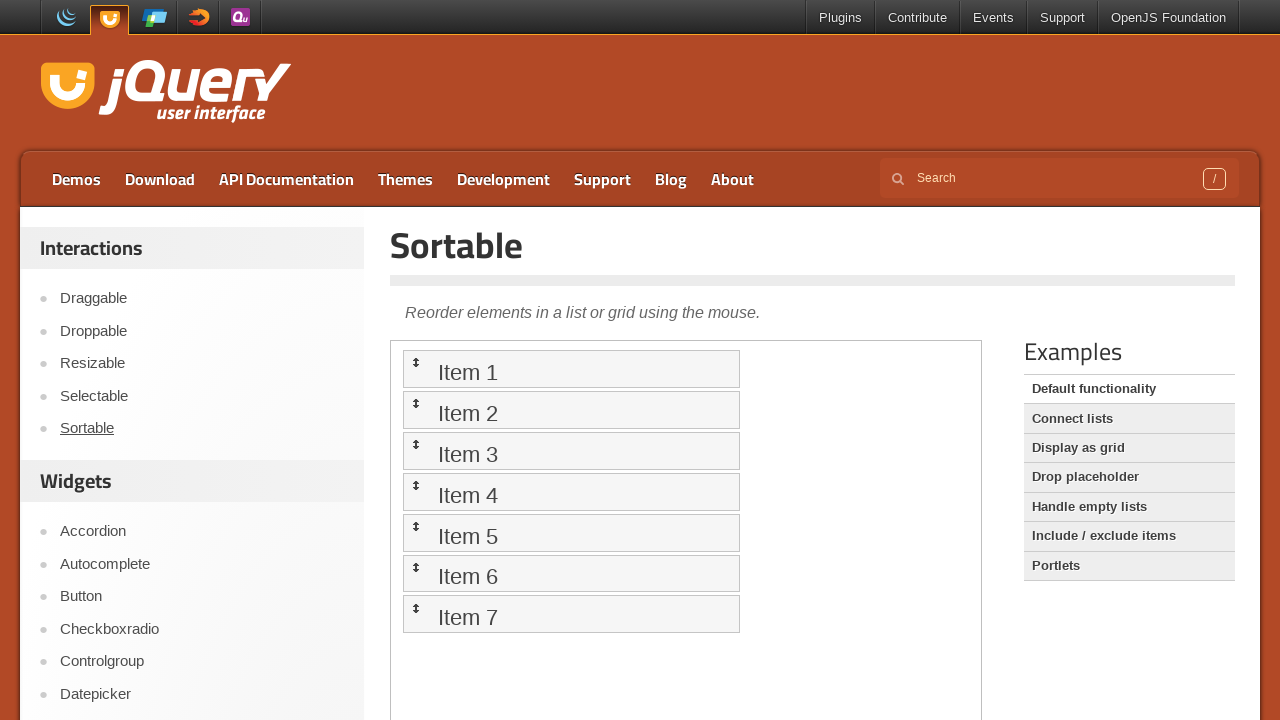